Tests clicking a link using JavaScript executor as an alternative to standard click method, navigating to a basic test page

Starting URL: https://testeroprogramowania.github.io/selenium/

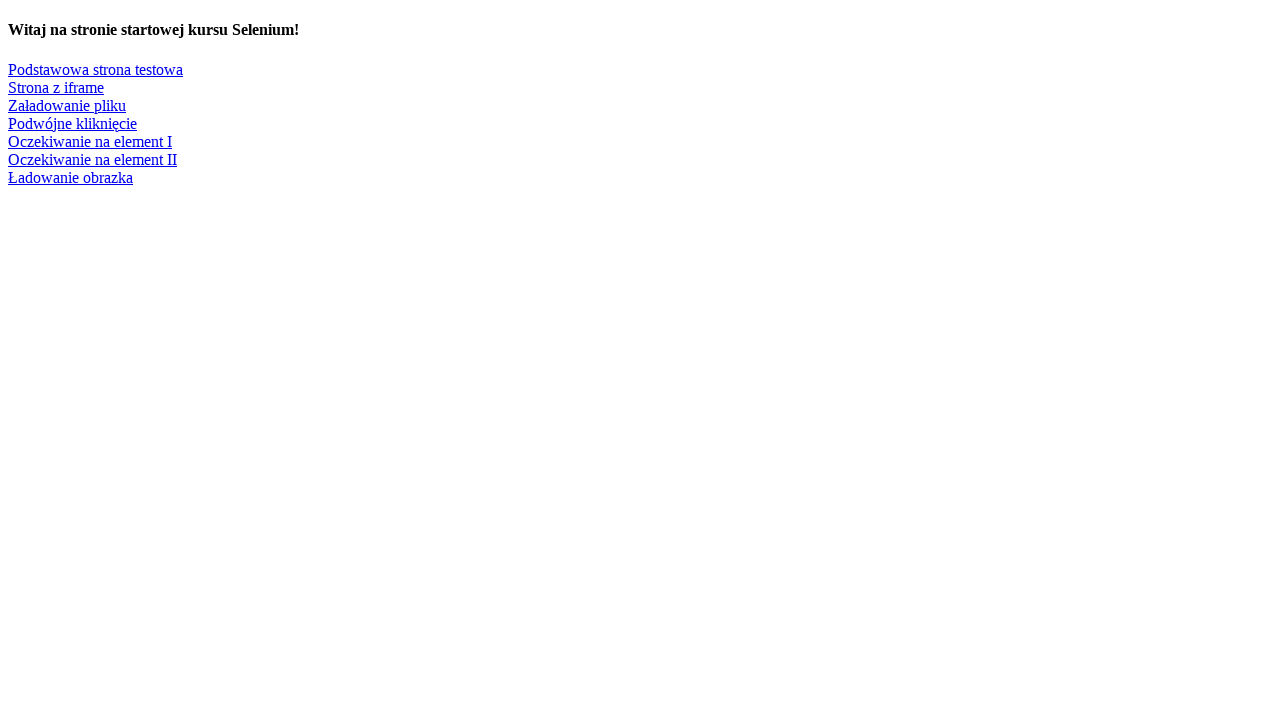

Clicked 'Podstawowa strona testowa' link using JavaScript executor at (96, 69) on text=Podstawowa strona testowa
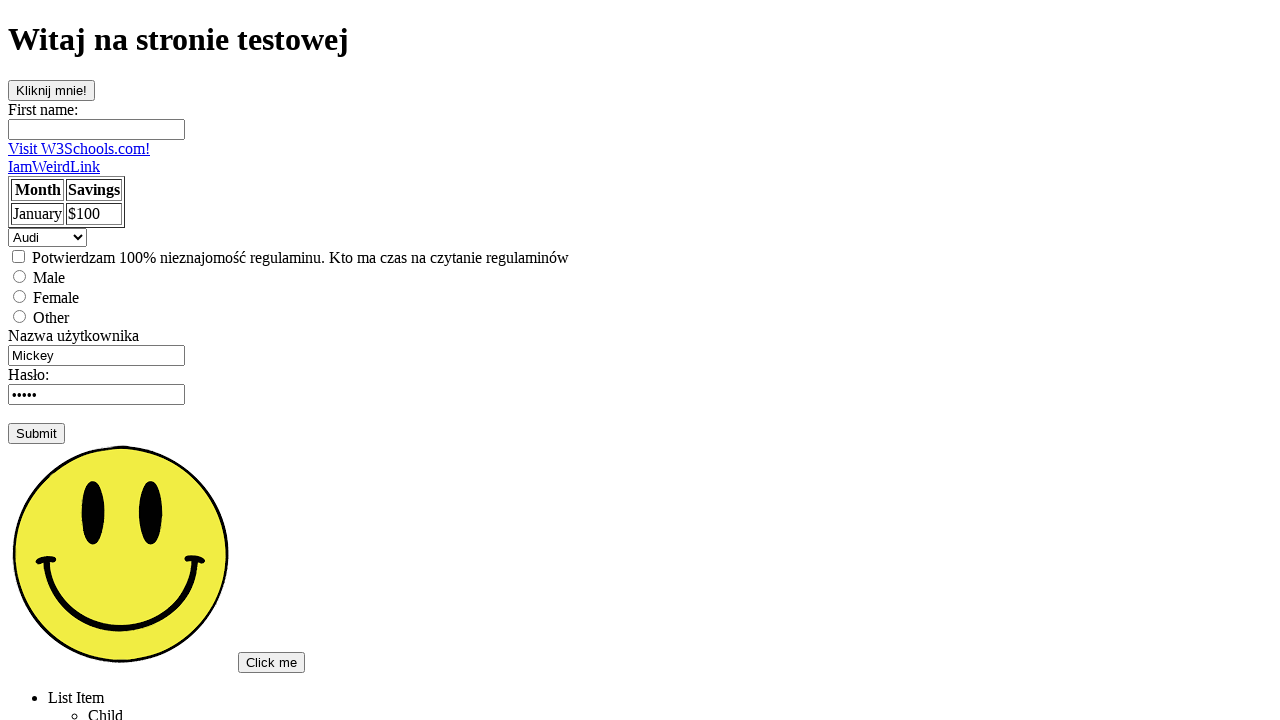

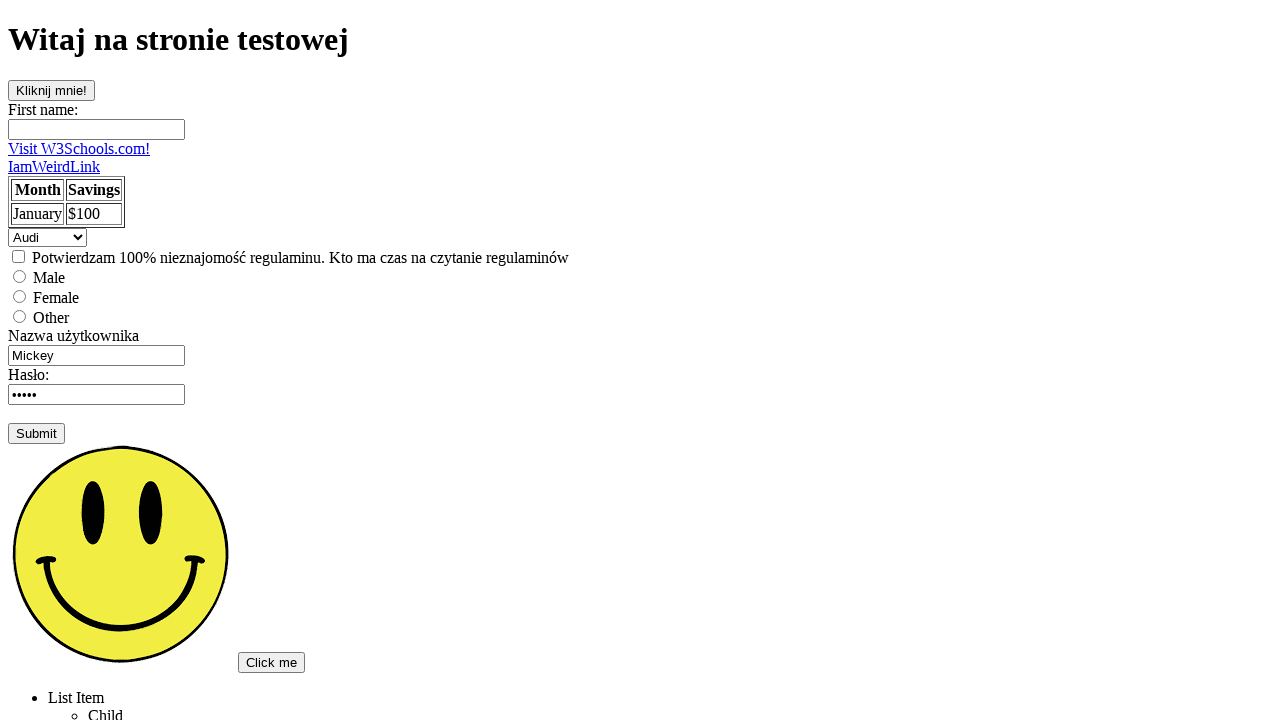